Navigates to CVS.com website and sets the browser to fullscreen mode. This is a minimal navigation test with no further interactions.

Starting URL: https://www.cvs.com

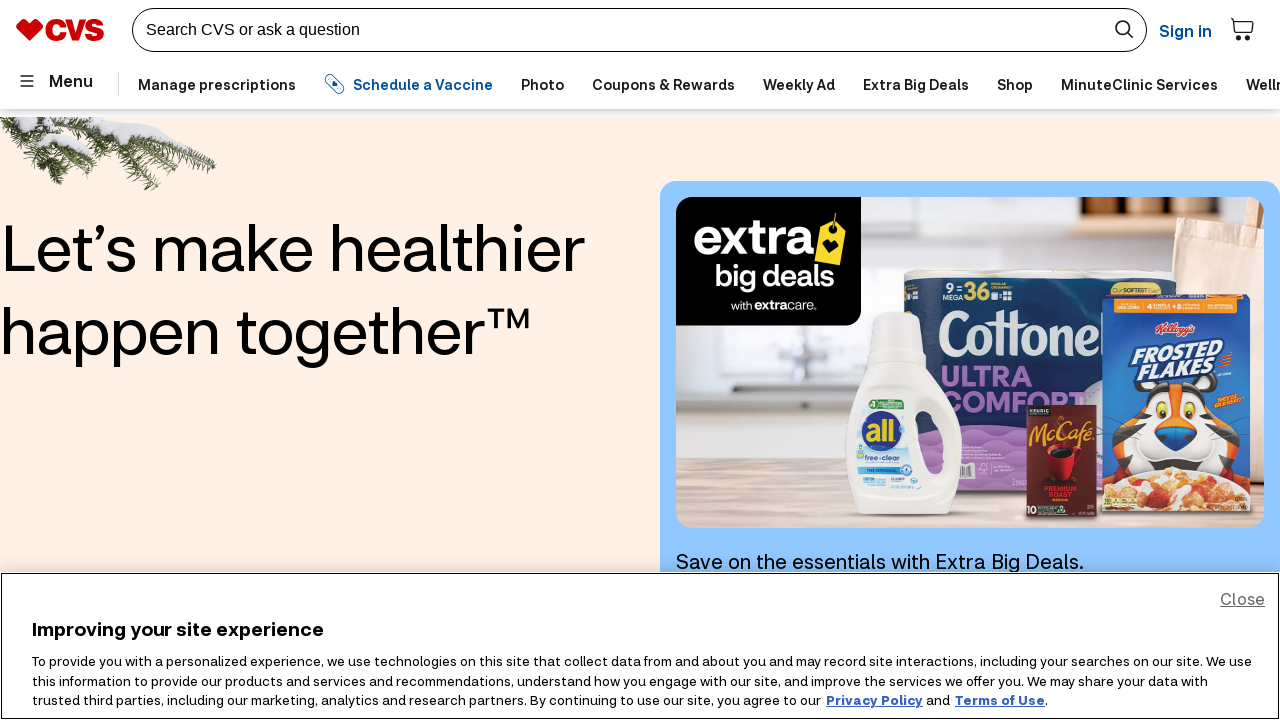

Waited for page to reach domcontentloaded state
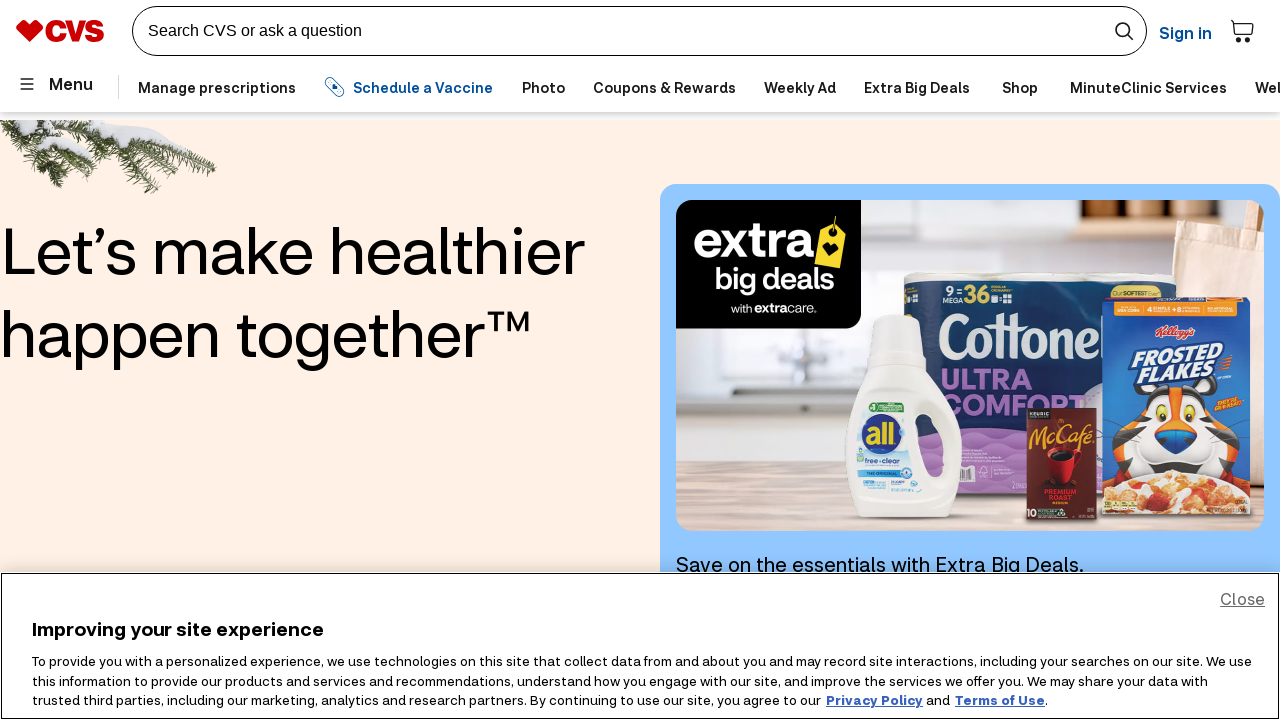

Set browser to fullscreen mode
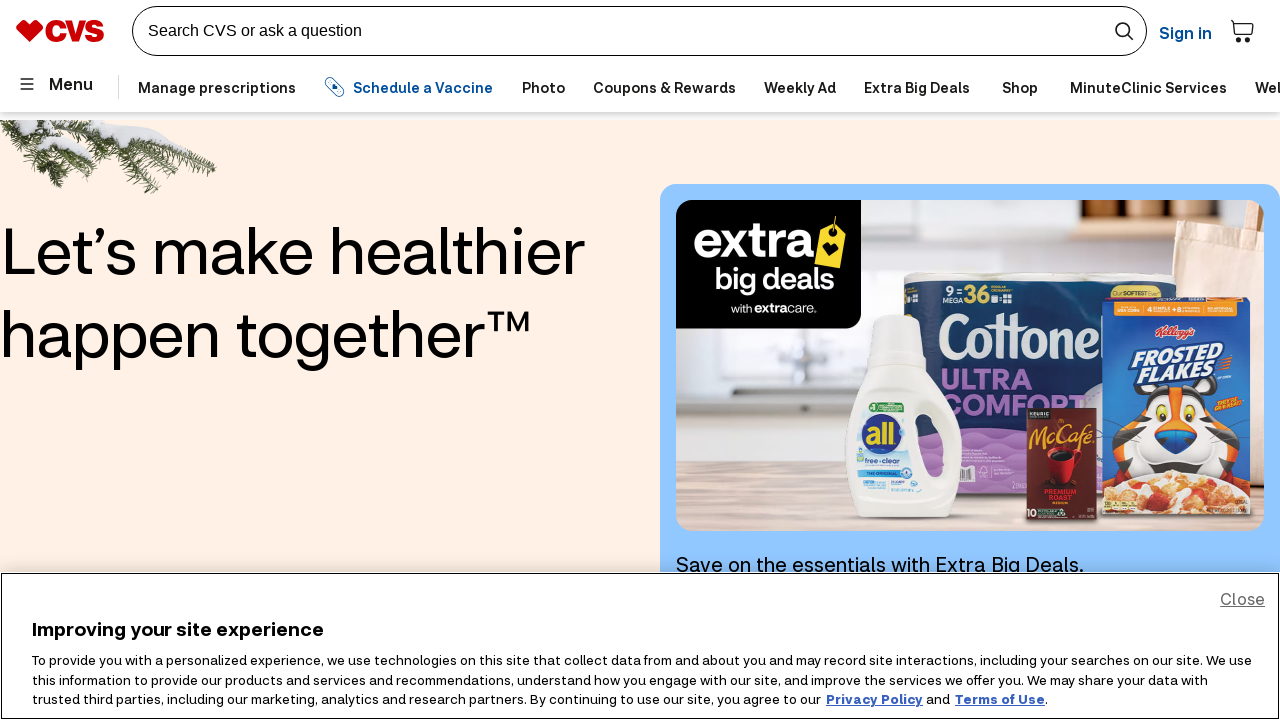

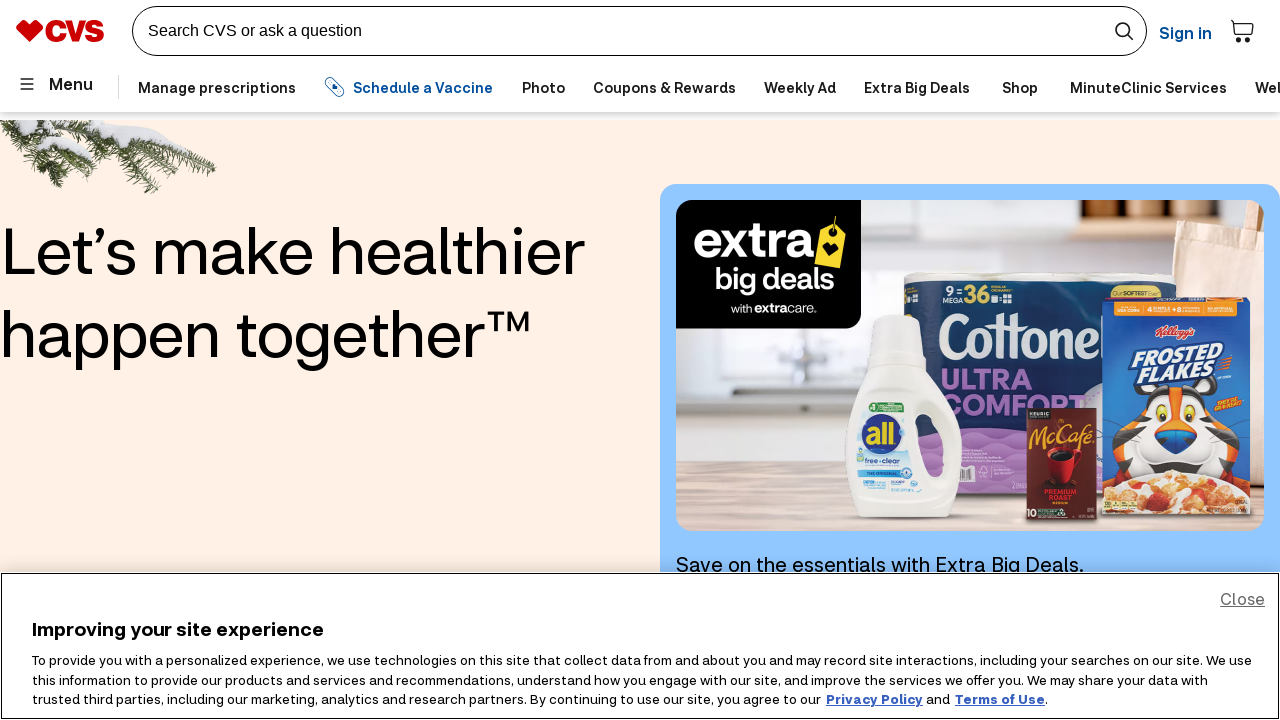